Tests clicking through multiple links on the manual testing page in a loop, clicking on Software Testing Principles, Software Testing Methods, Black Box Testing, and Grey Box Testing links sequentially.

Starting URL: https://automationbysqatools.blogspot.com/p/manual-testing.html

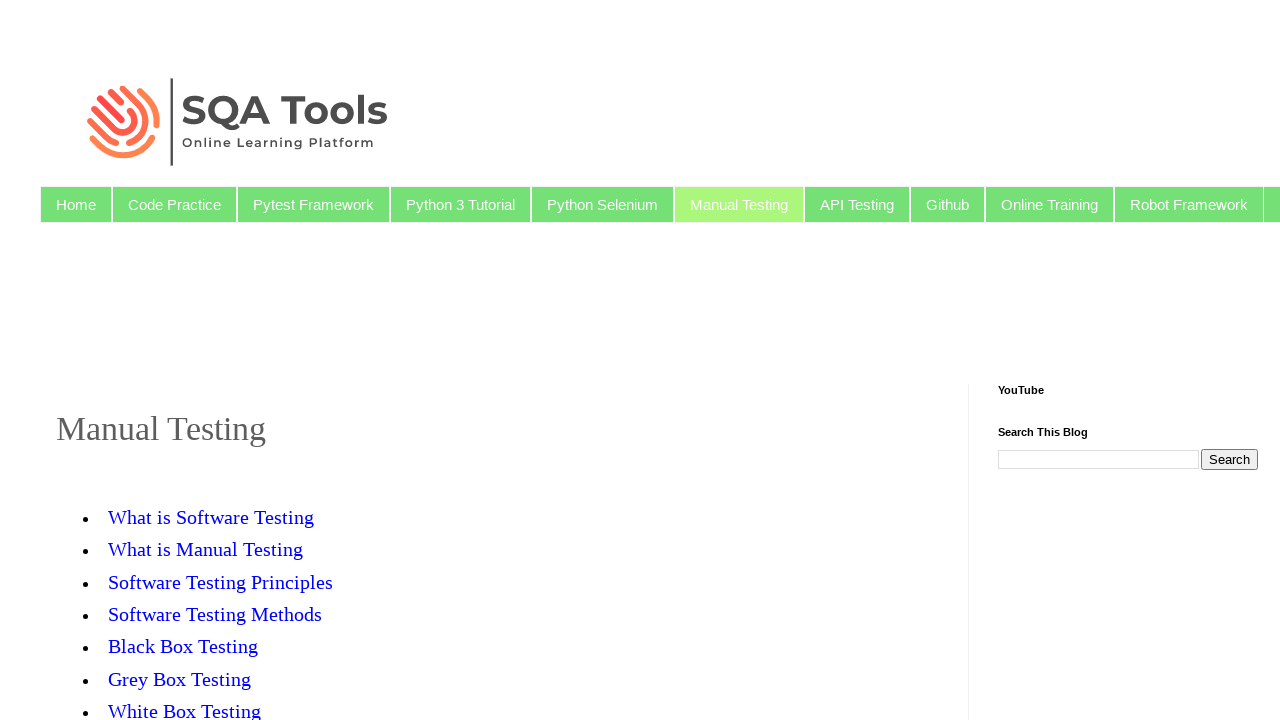

Waited for 'Software Testing Principles' link to load
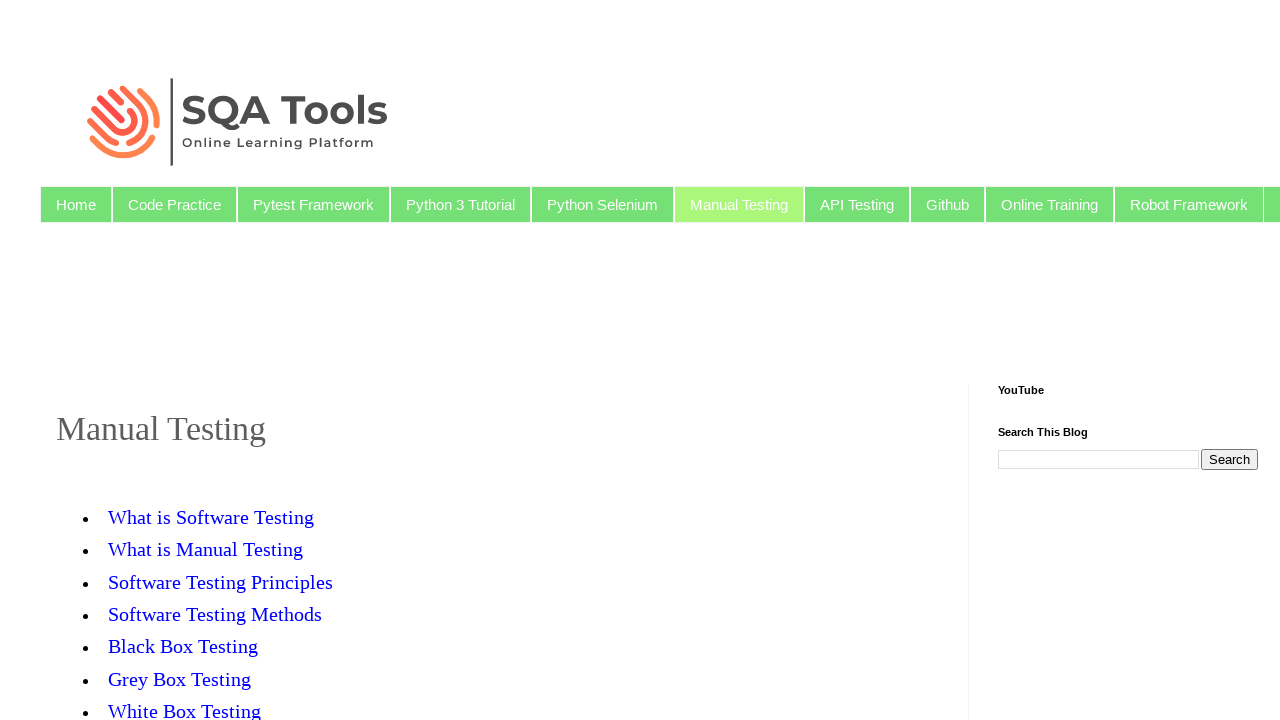

Clicked on 'Software Testing Principles' link at (220, 582) on a:text-is('Software Testing Principles')
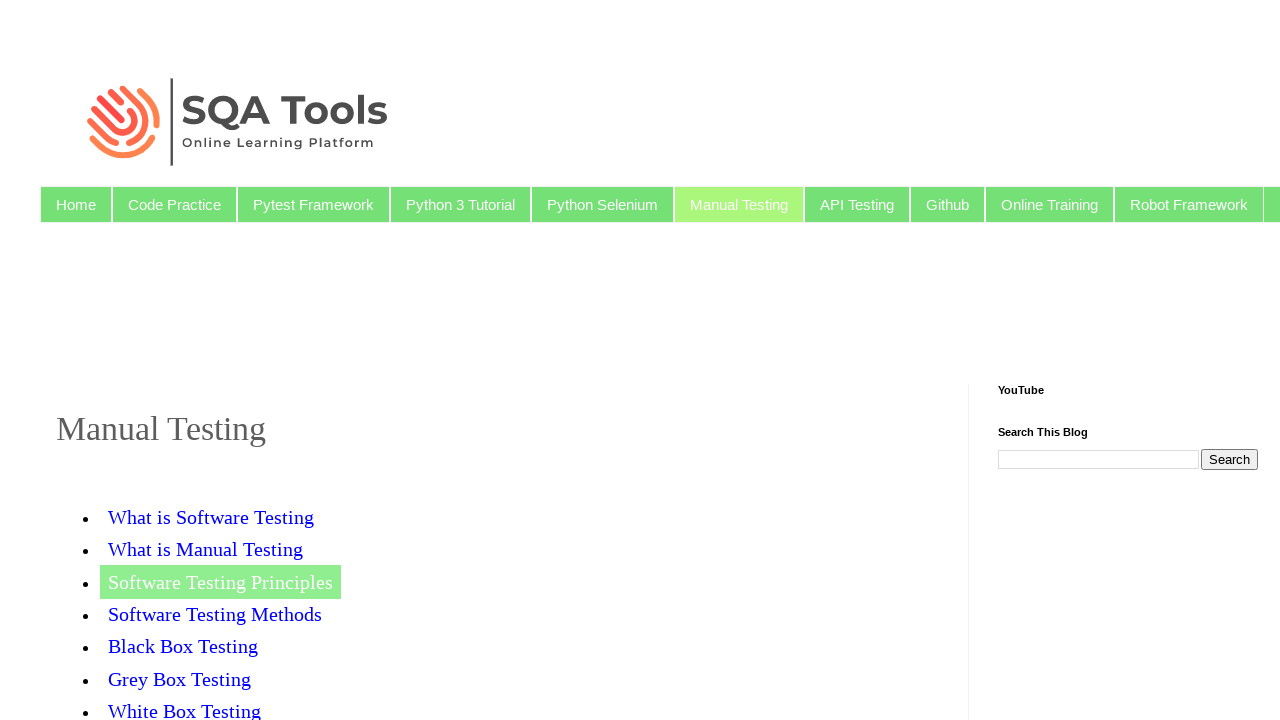

Waited for 'Software Testing Methods' link to load
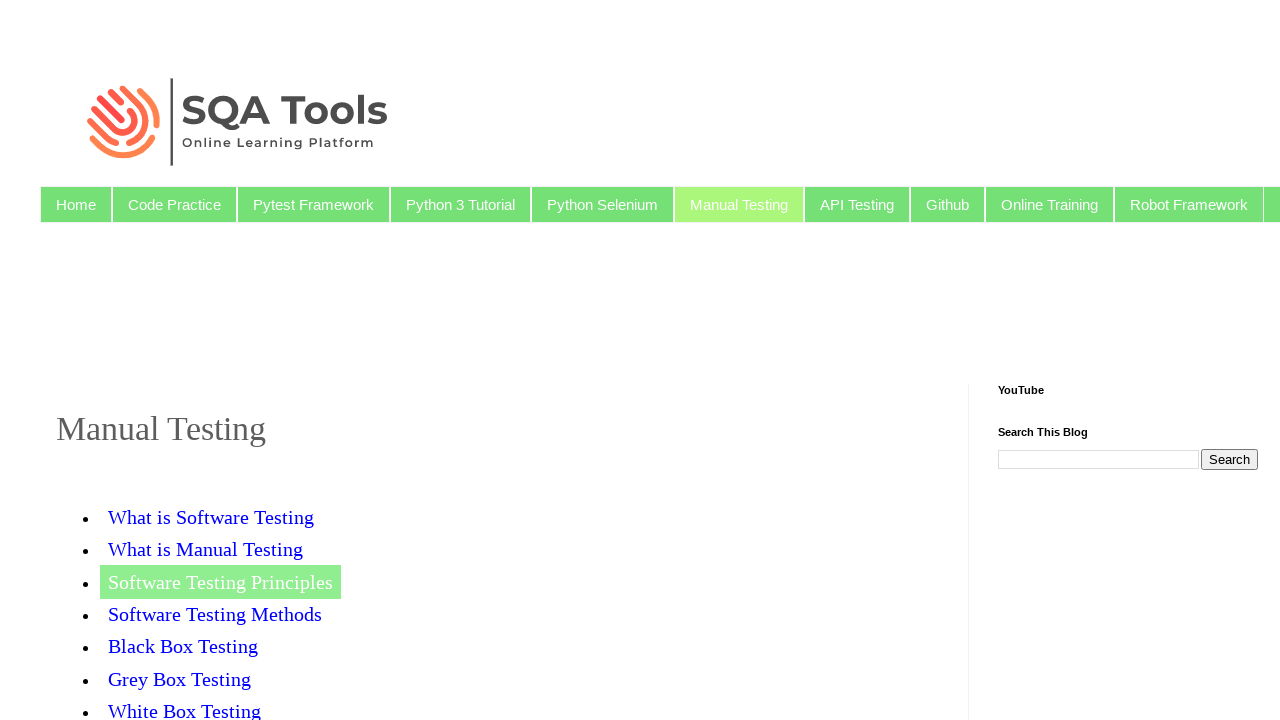

Clicked on 'Software Testing Methods' link at (215, 614) on a:text-is('Software Testing Methods')
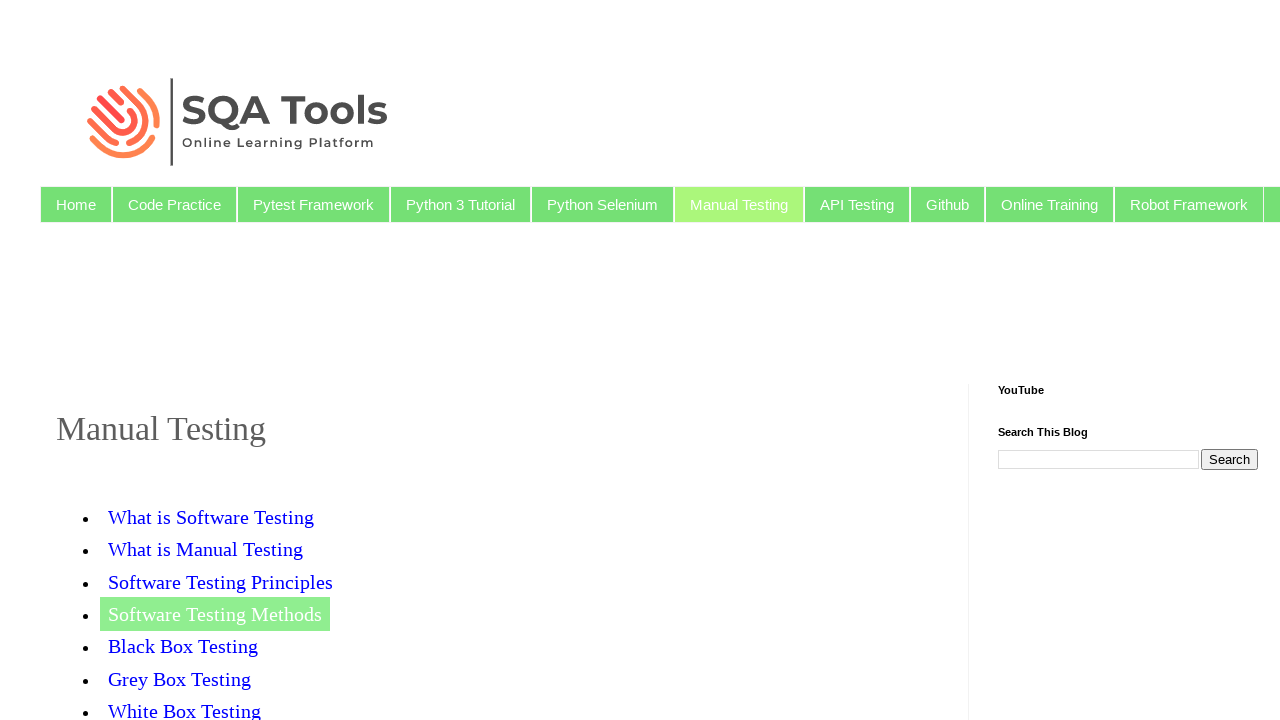

Waited for 'Black Box Testing' link to load
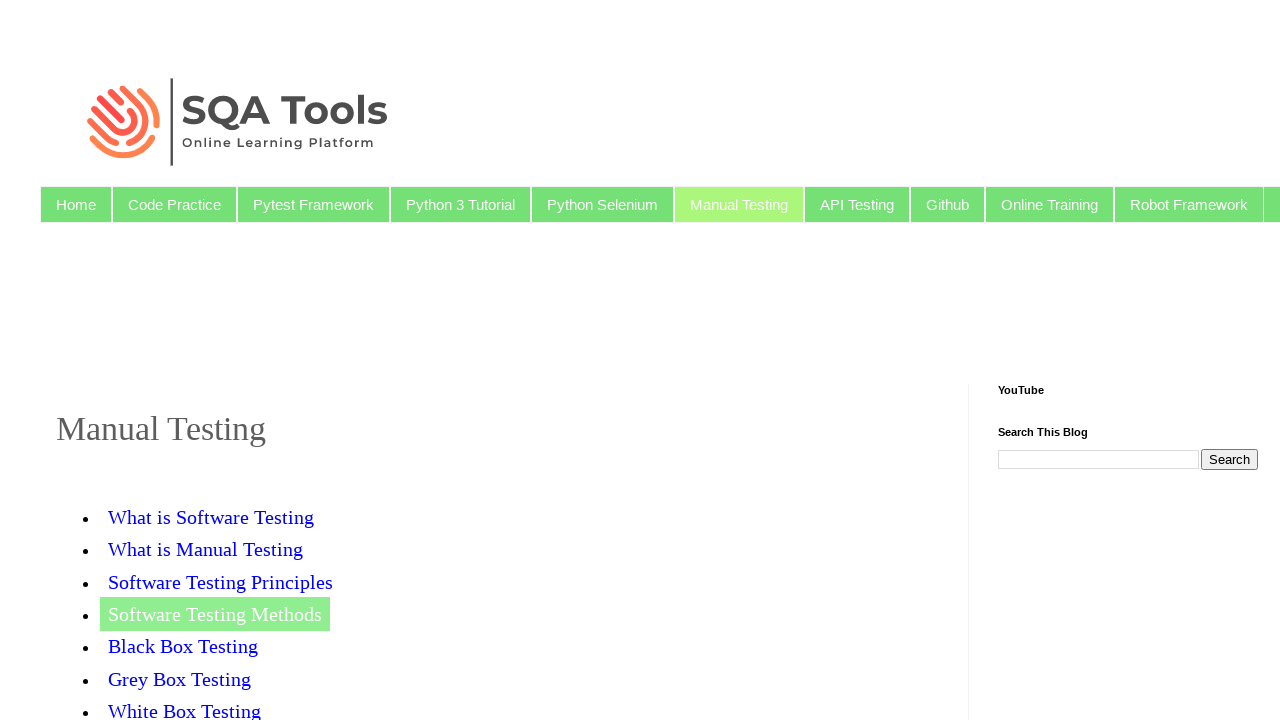

Clicked on 'Black Box Testing' link at (183, 646) on a:text-is('Black Box Testing')
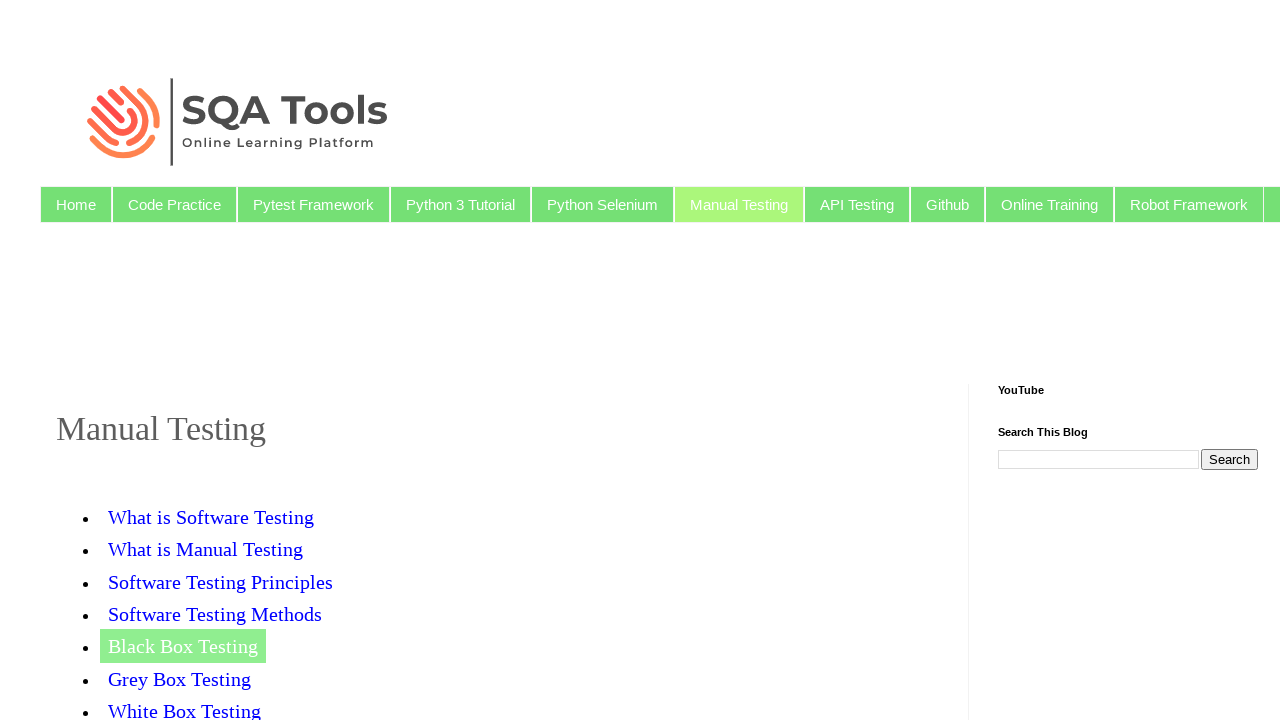

Waited for 'Grey Box Testing' link to load
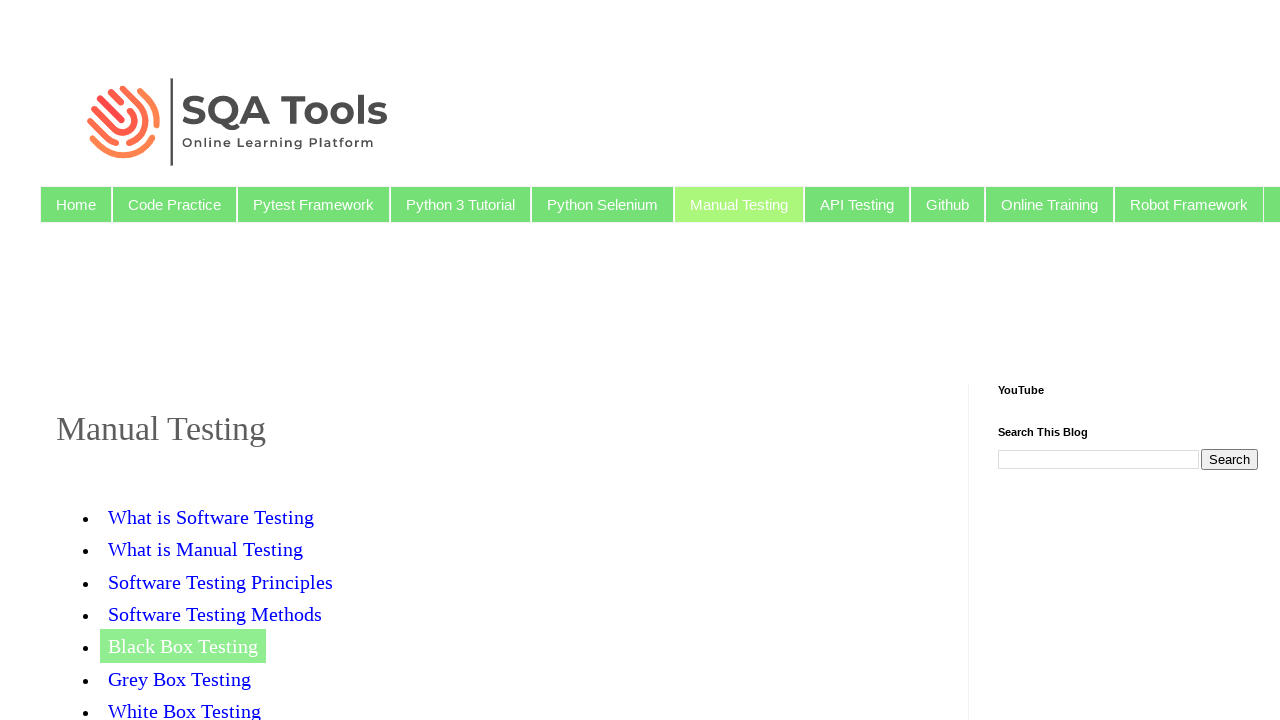

Clicked on 'Grey Box Testing' link at (180, 679) on a:text-is('Grey Box Testing')
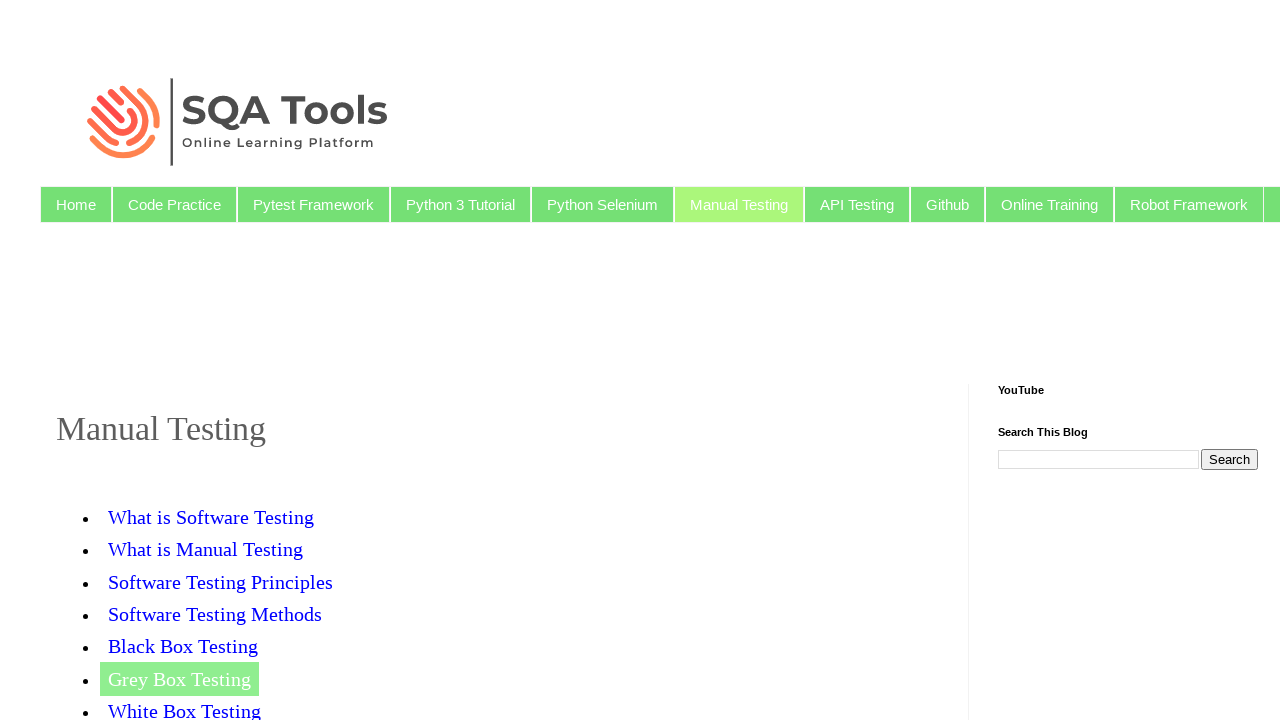

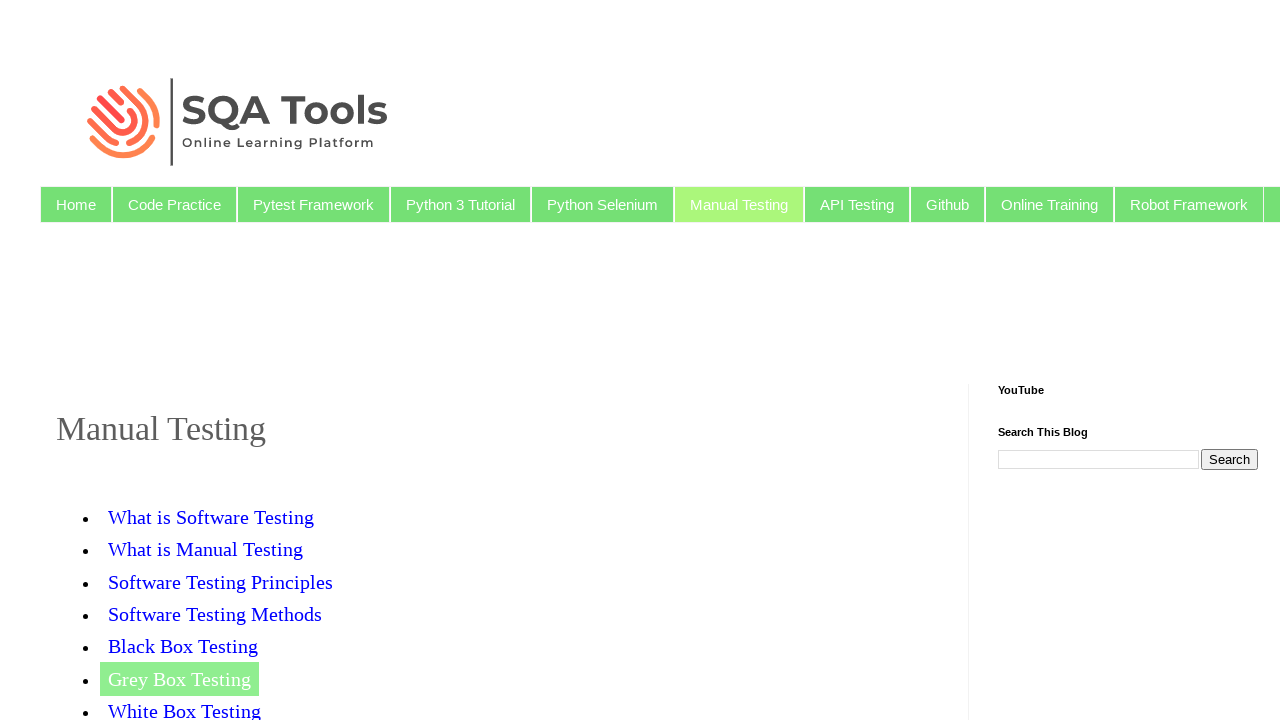